Verifies that the Daraz e-commerce website loads correctly by checking the page title matches the expected value

Starting URL: https://www.daraz.com.bd

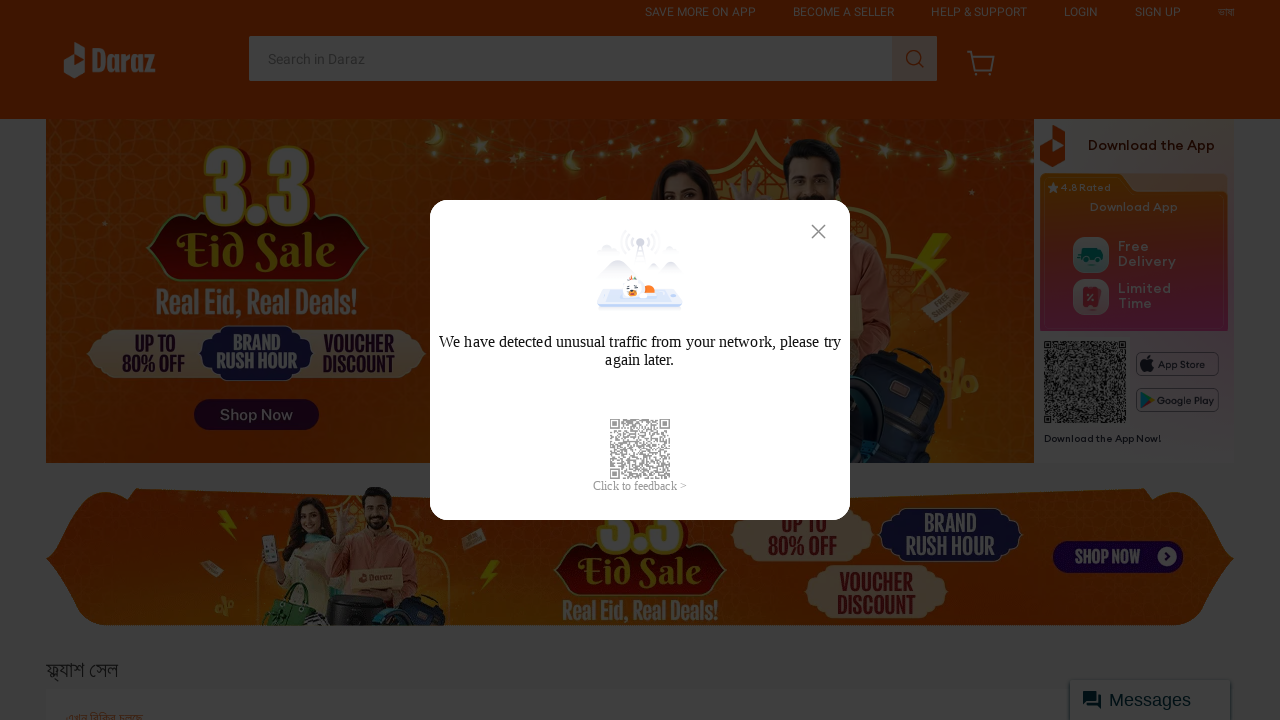

Retrieved page title
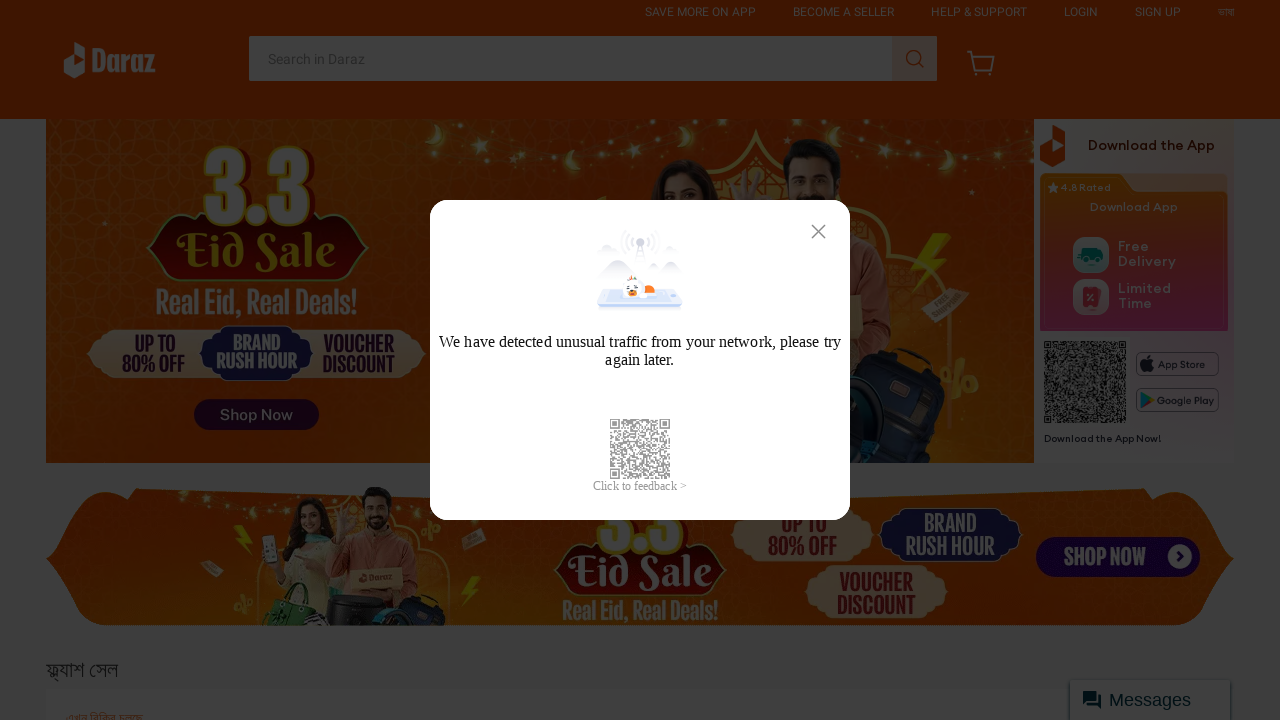

Verified page title matches expected value 'Online Shopping in Bangladesh: Order Now from Daraz.com.bd'
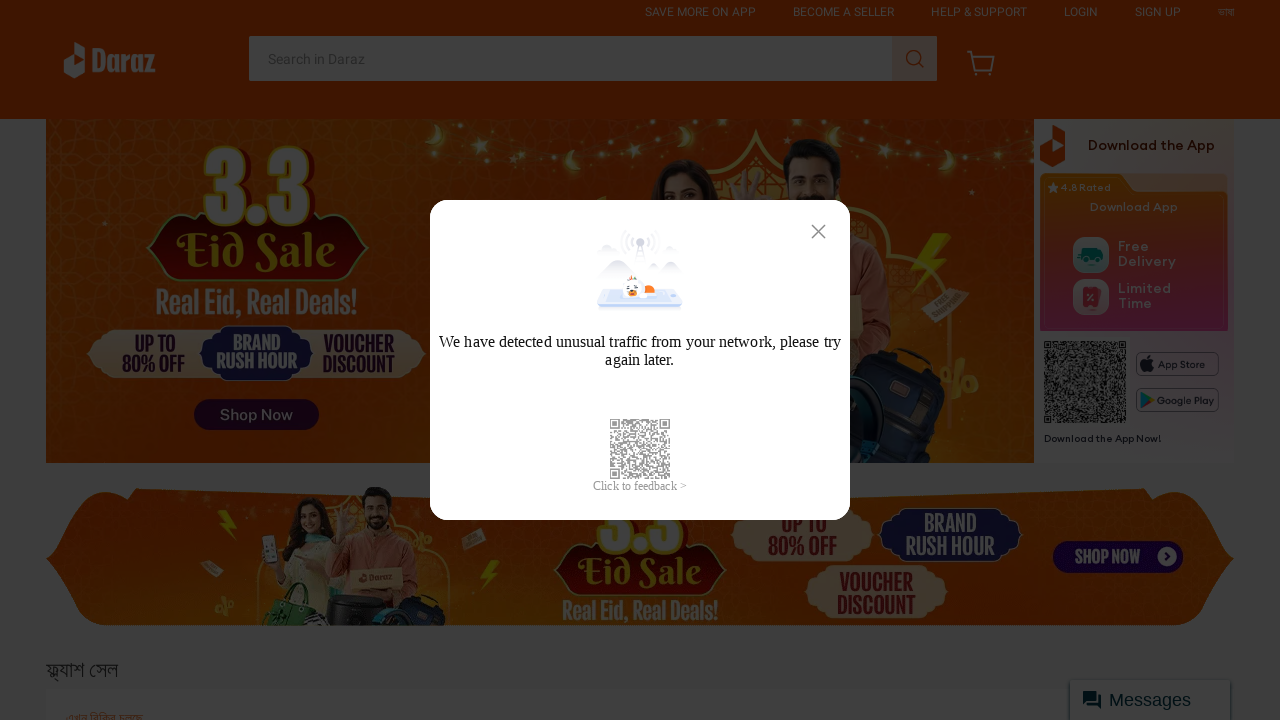

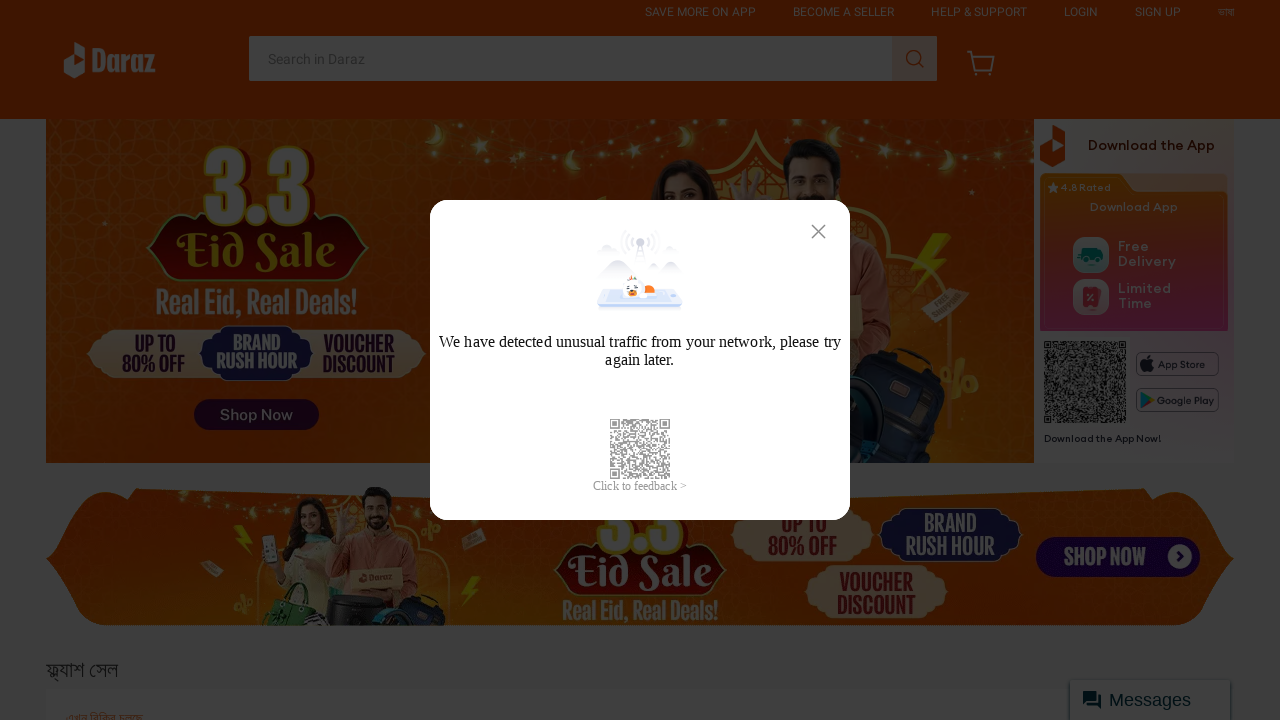